Tests checkbox functionality on a Selenium practice page by clicking a checkbox and verifying it becomes selected, then counts total checkboxes on the page.

Starting URL: https://www.tutorialspoint.com/selenium/practice/selenium_automation_practice.php

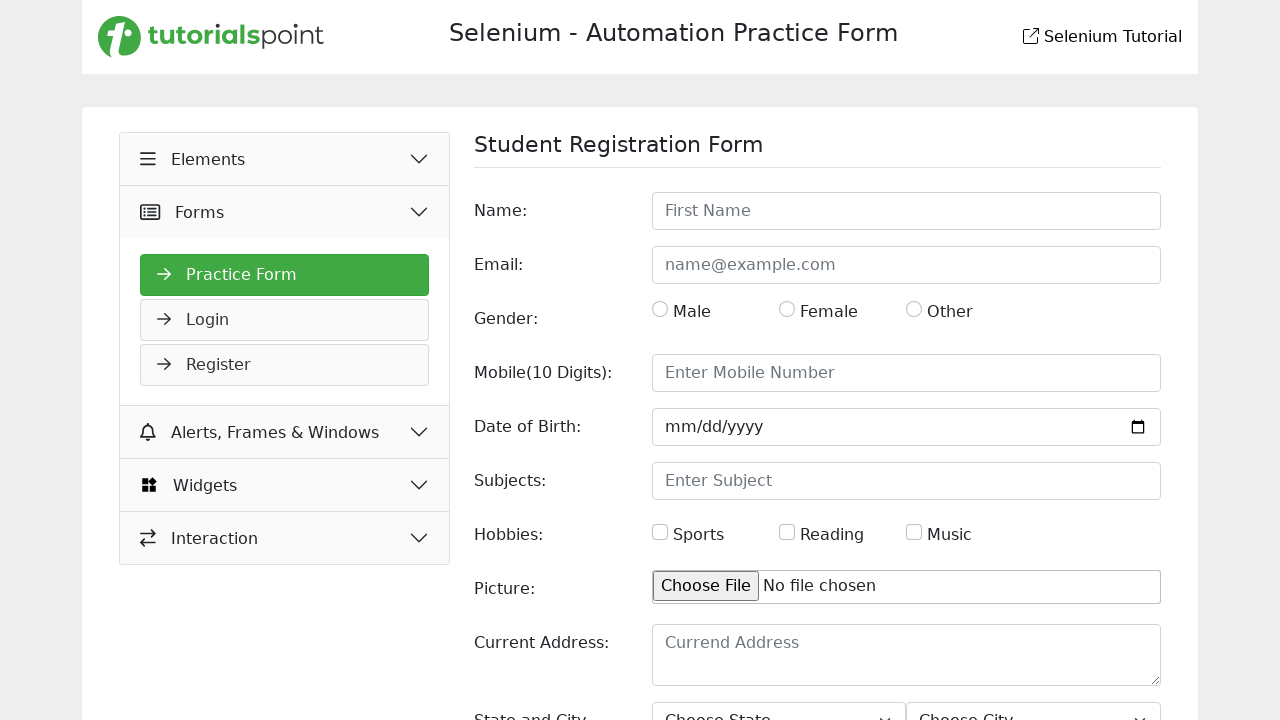

Waited for checkbox elements to load on the page
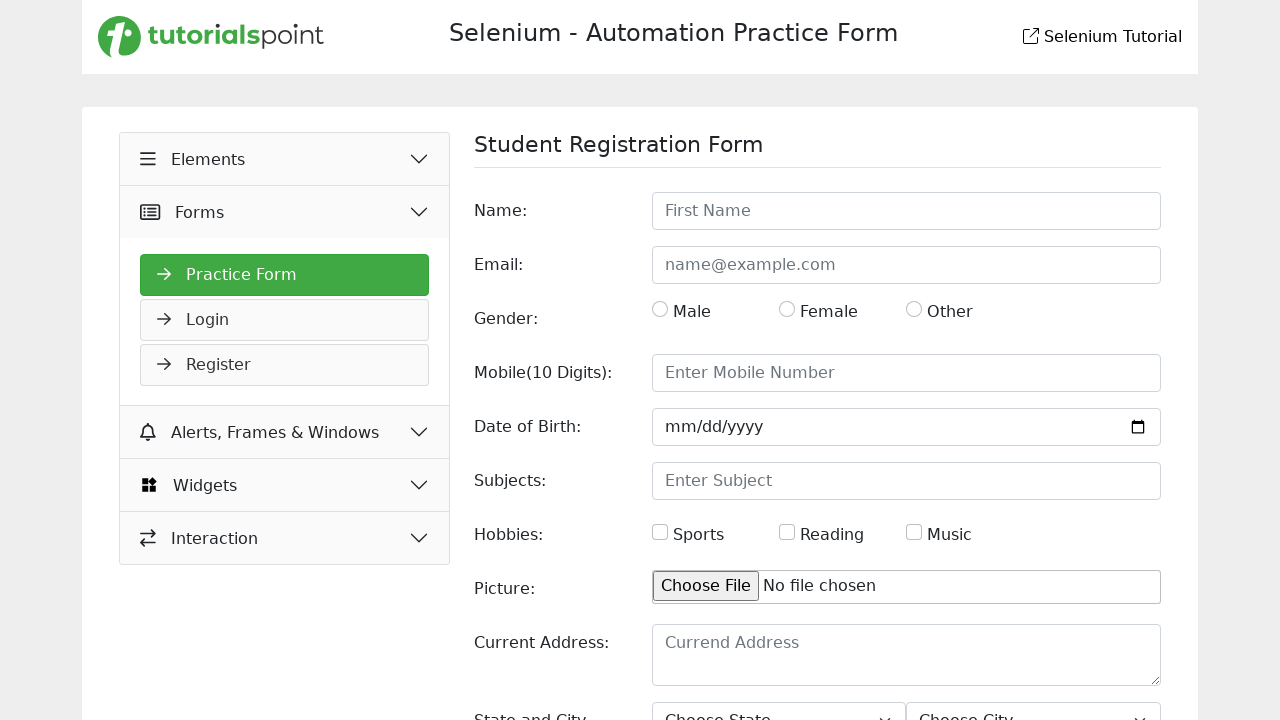

Clicked the first checkbox at (660, 532) on input[type='checkbox'] >> nth=0
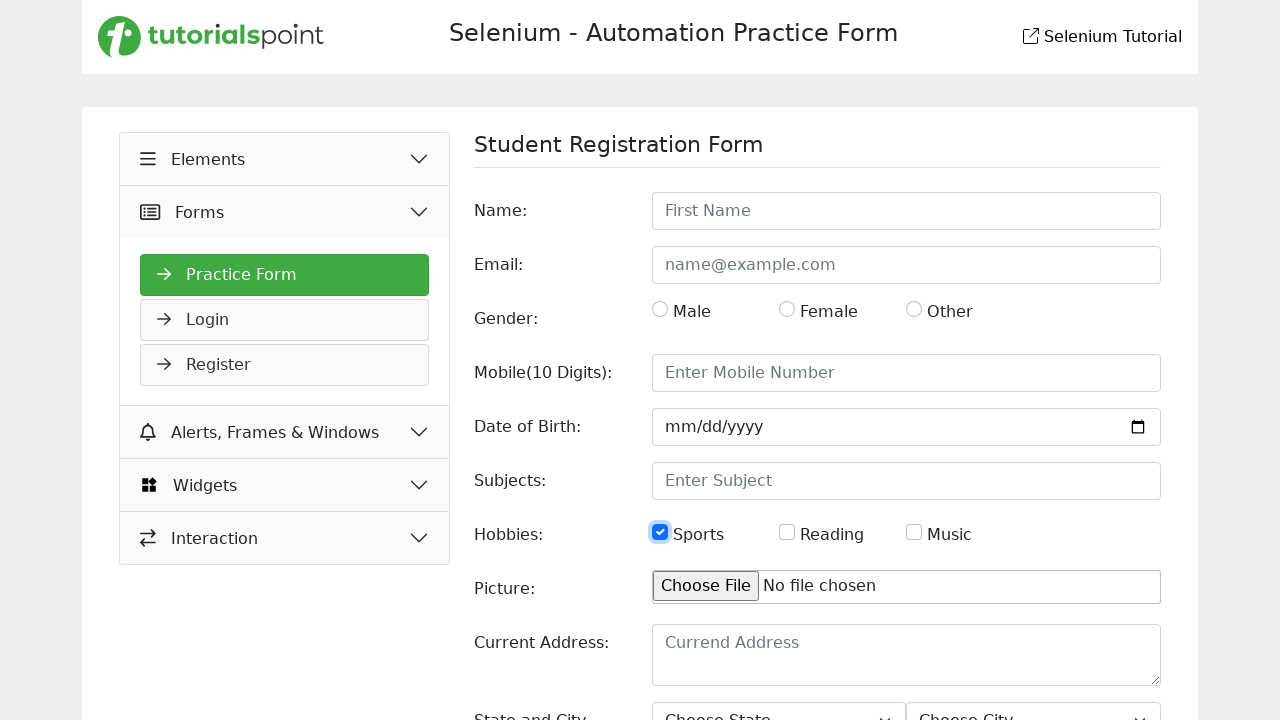

Verified checkbox is selected: True
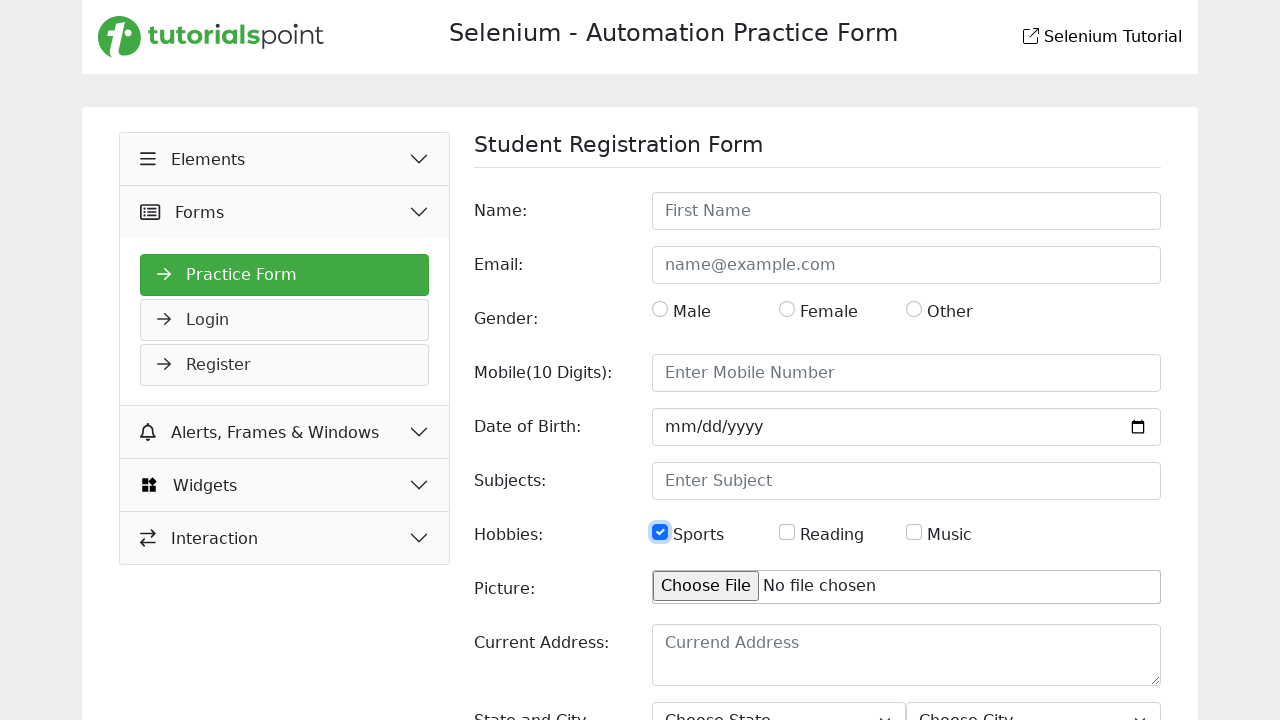

Counted total checkboxes on the page: 3
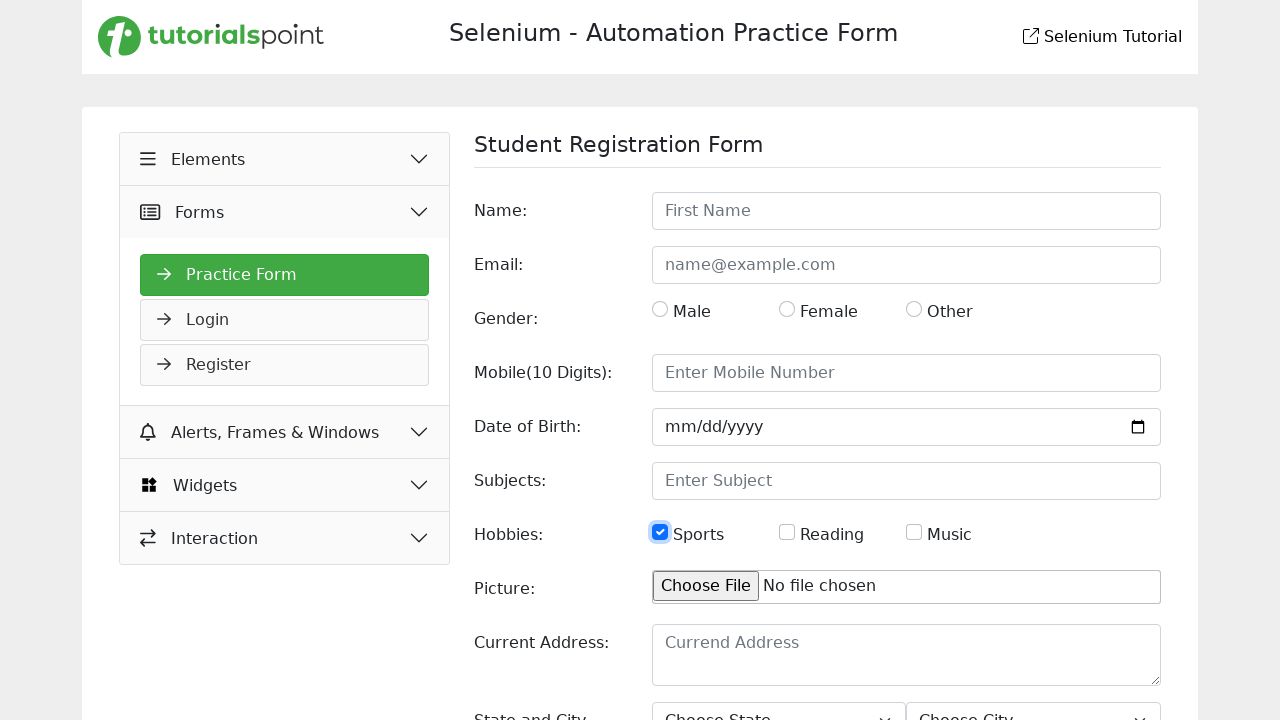

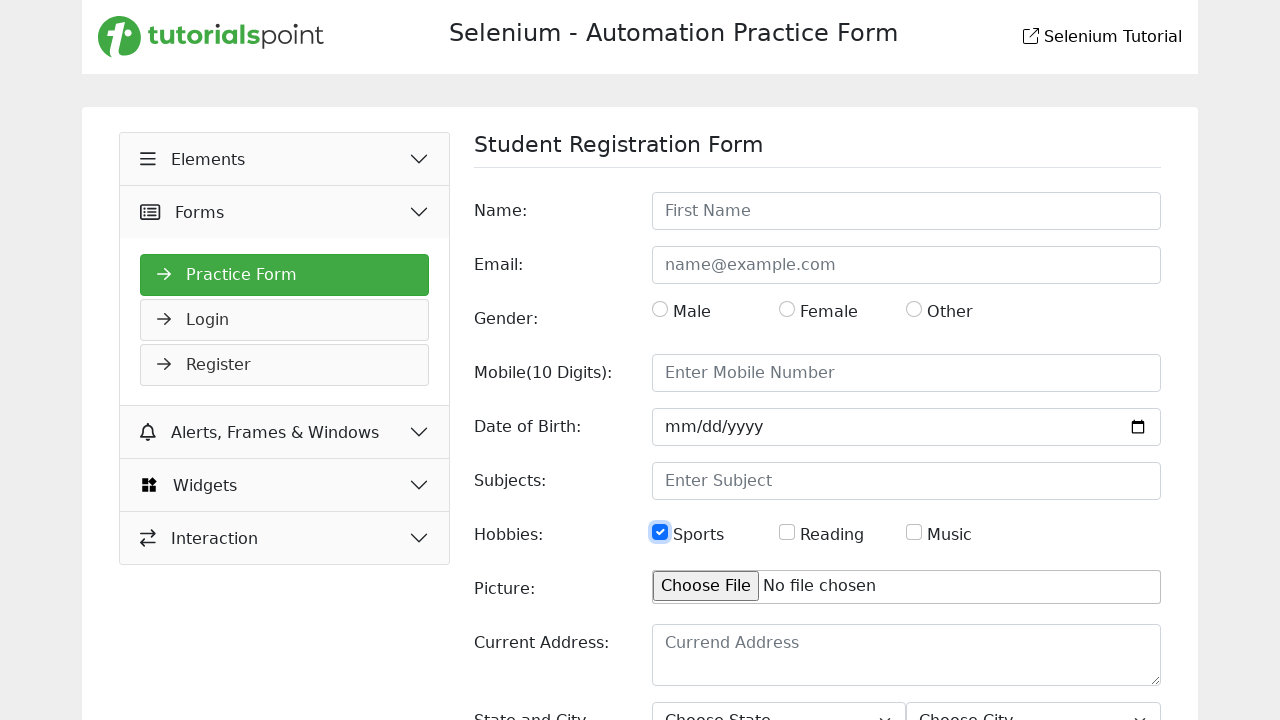